Tests switching to iframe using frame element locator and clicking an item inside the frame

Starting URL: http://jqueryui.com/selectable/

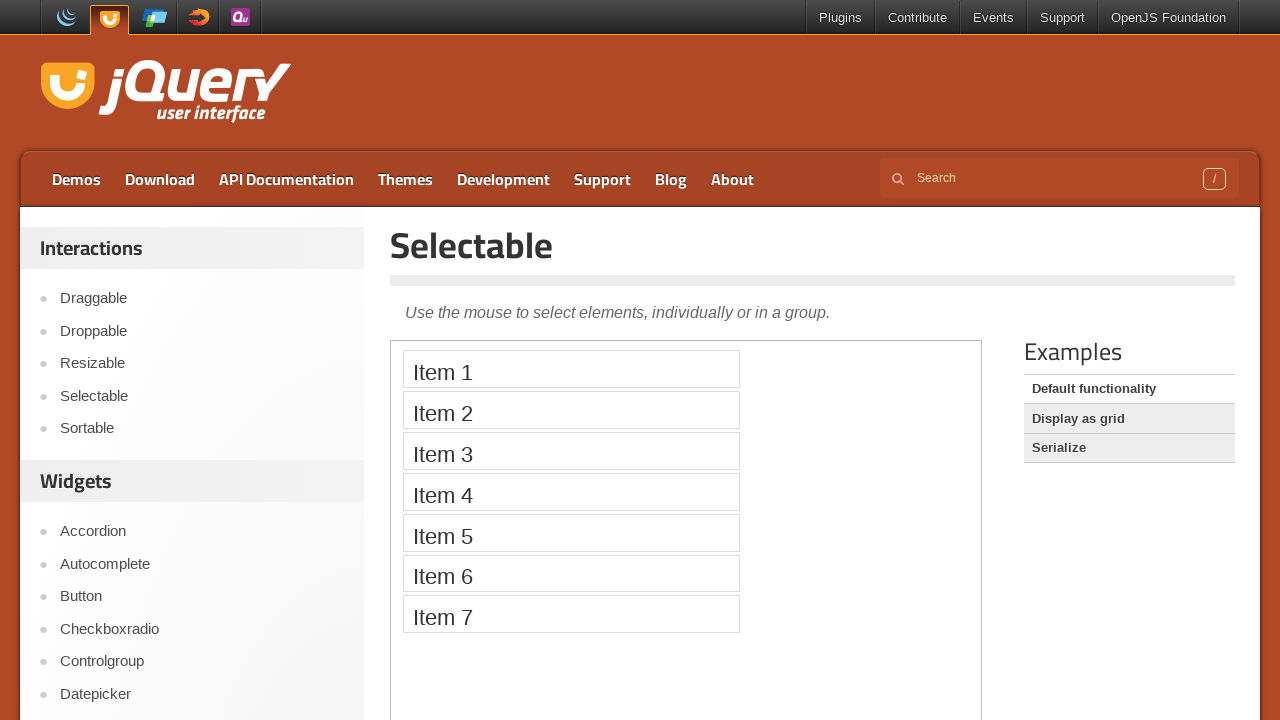

Waited for demo frame to load
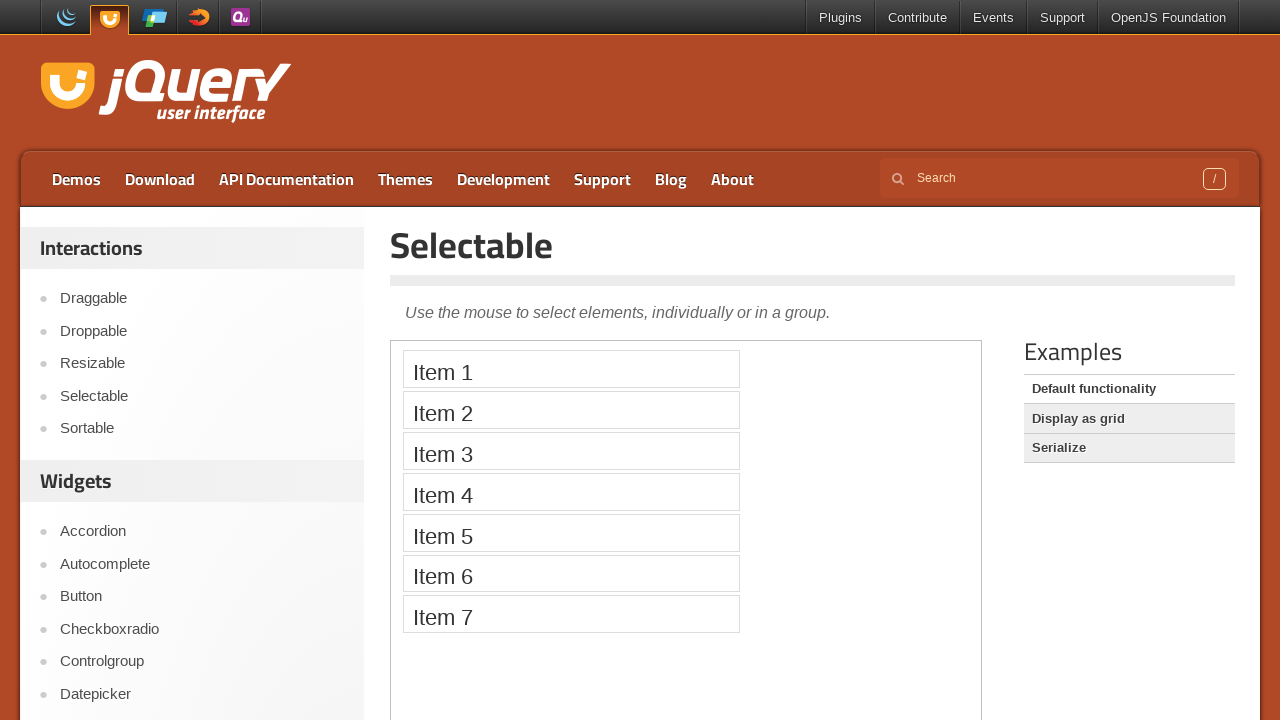

Located the demo frame using frame_locator
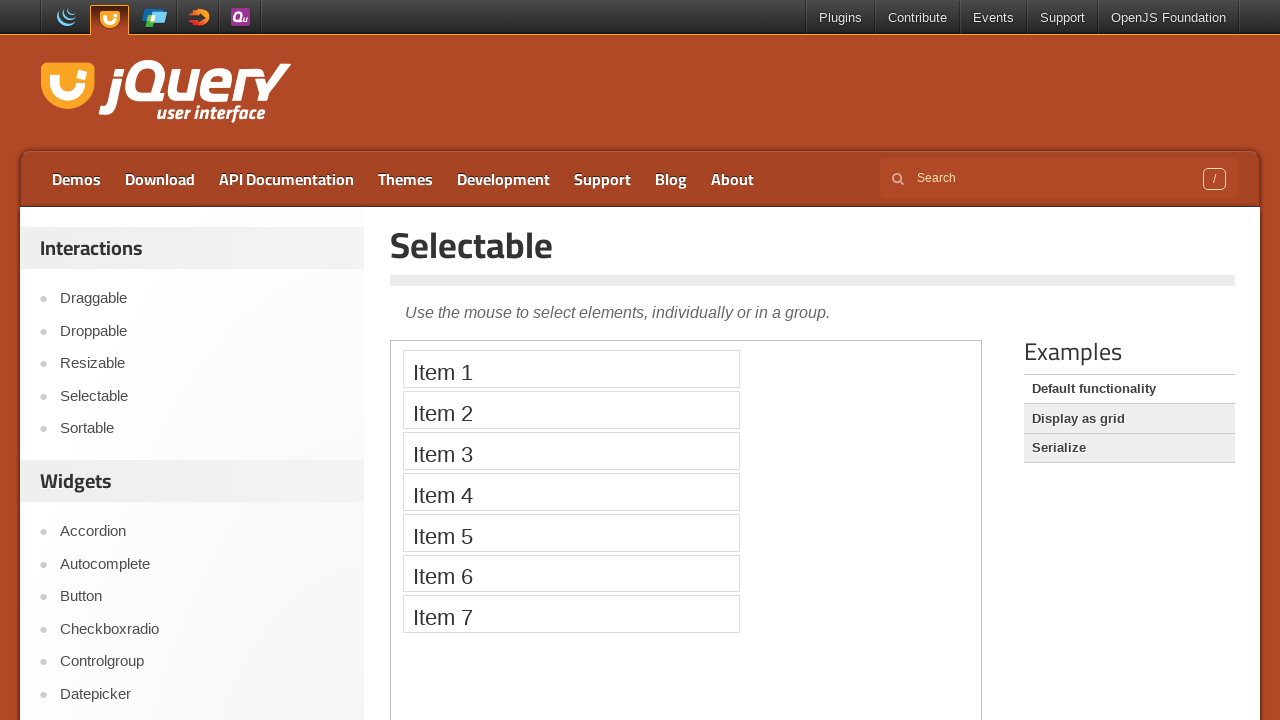

Clicked on Item 2 inside the iframe at (571, 410) on .demo-frame >> internal:control=enter-frame >> li:text('Item 2')
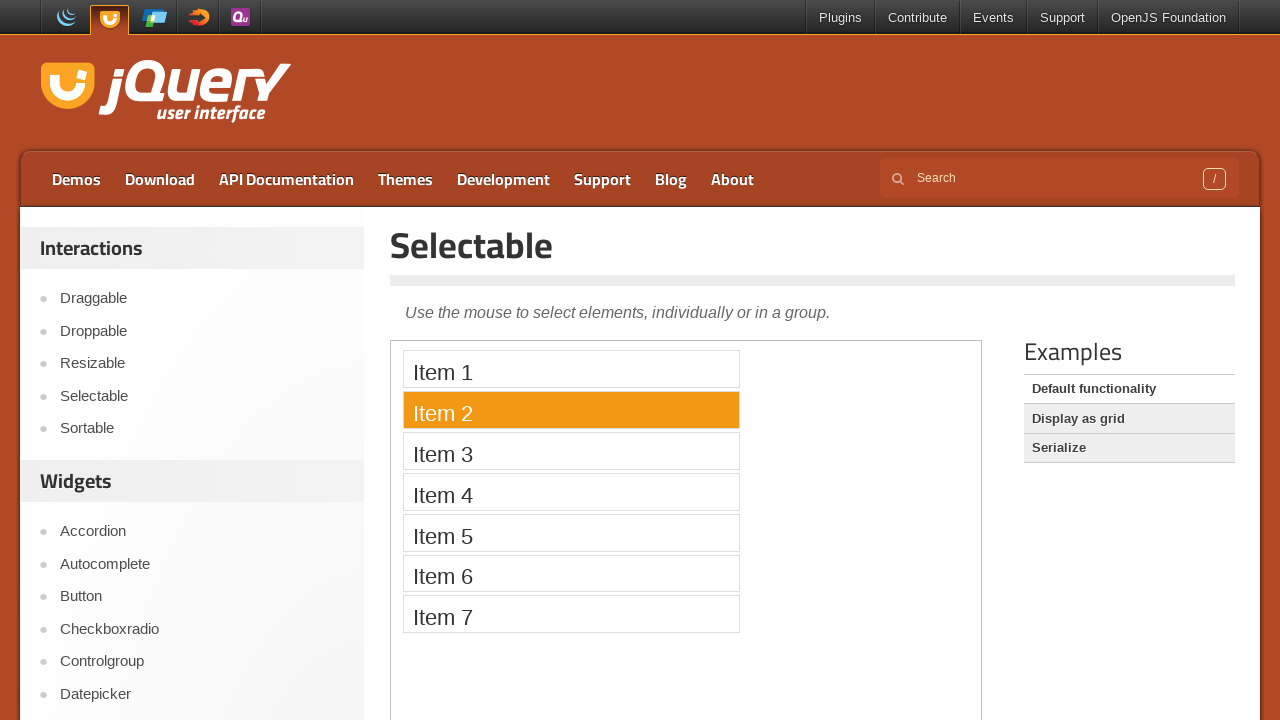

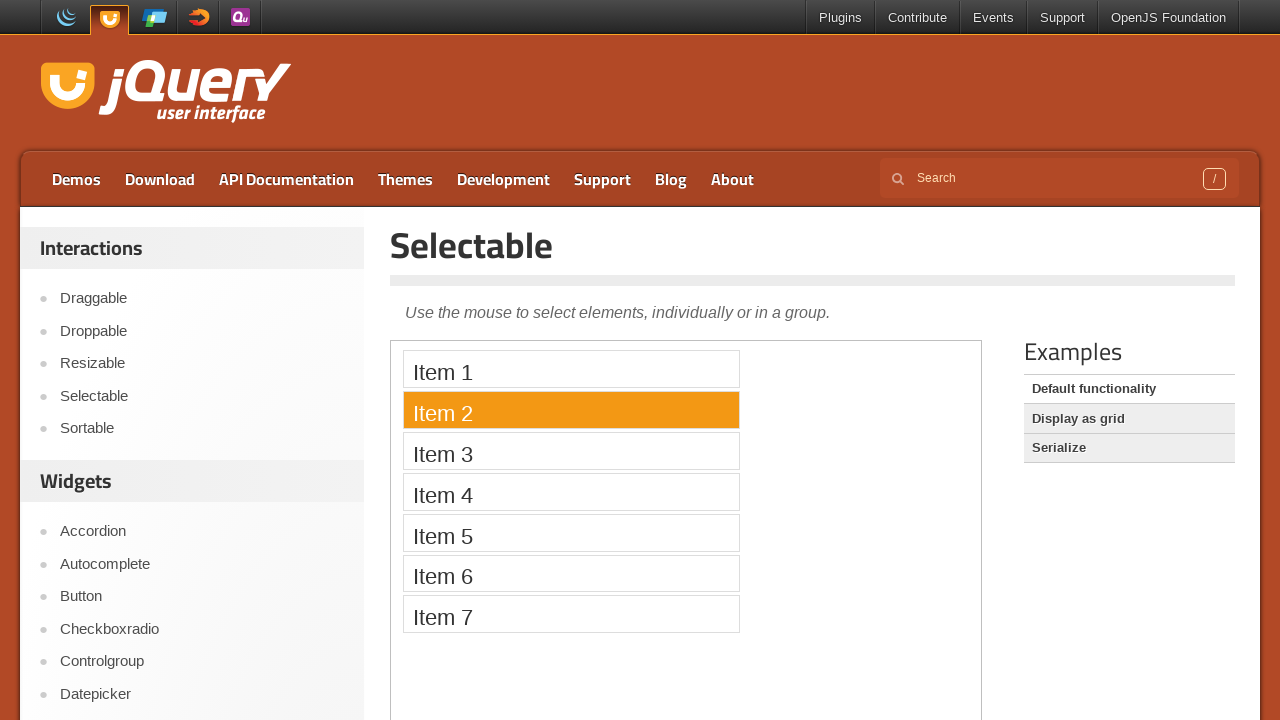